Tests the course search filter functionality on ACU website by clicking on Postgraduate, Full-time, and International filter options, then verifying that course results are displayed.

Starting URL: https://www.acu.edu.au/study-at-acu/find-a-course/course-search-result?CourseType=Undergraduate

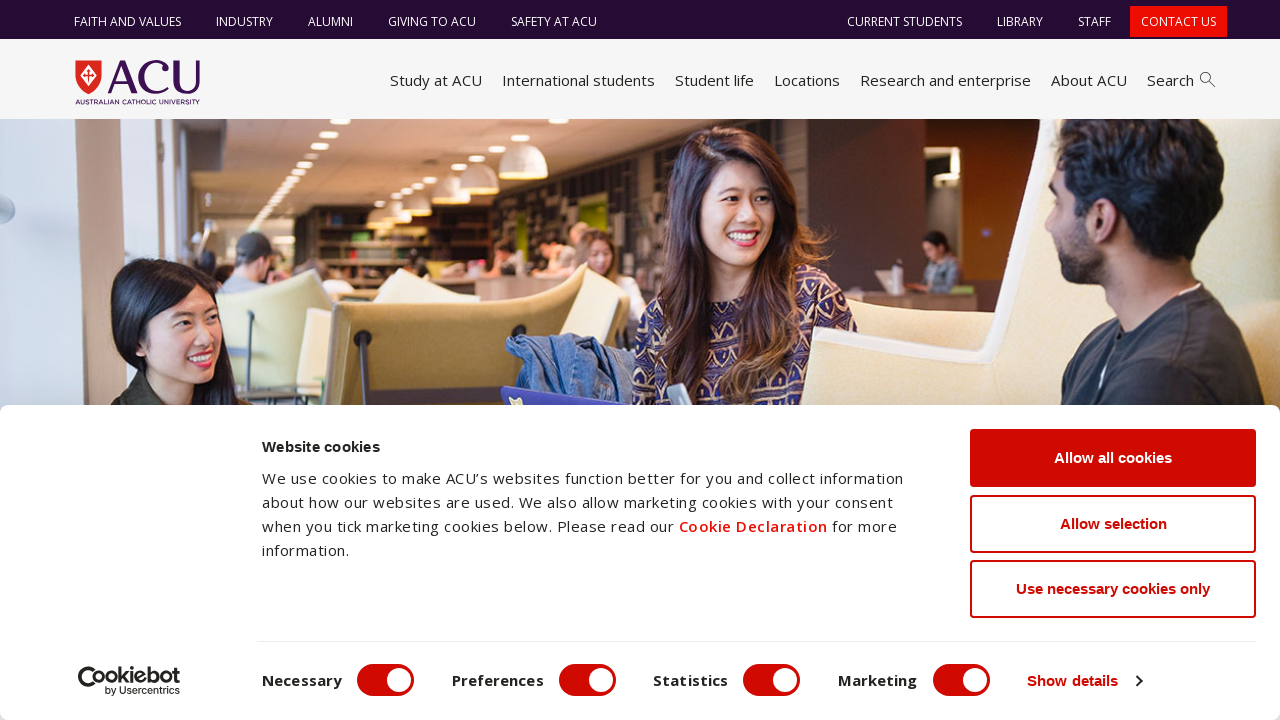

Filter section loaded
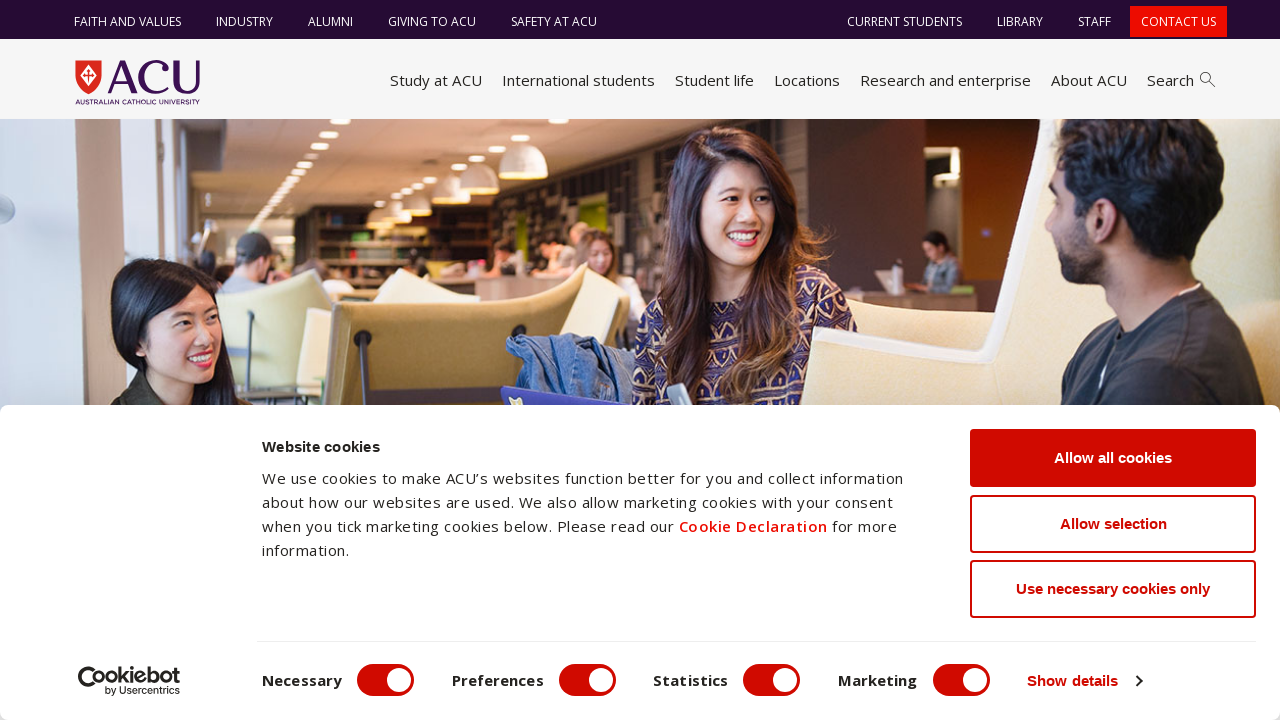

Clicked on Postgraduate filter option at (289, 242) on section.primary-filter.desktop-width ul.primary-filter__filter-search li a[data-
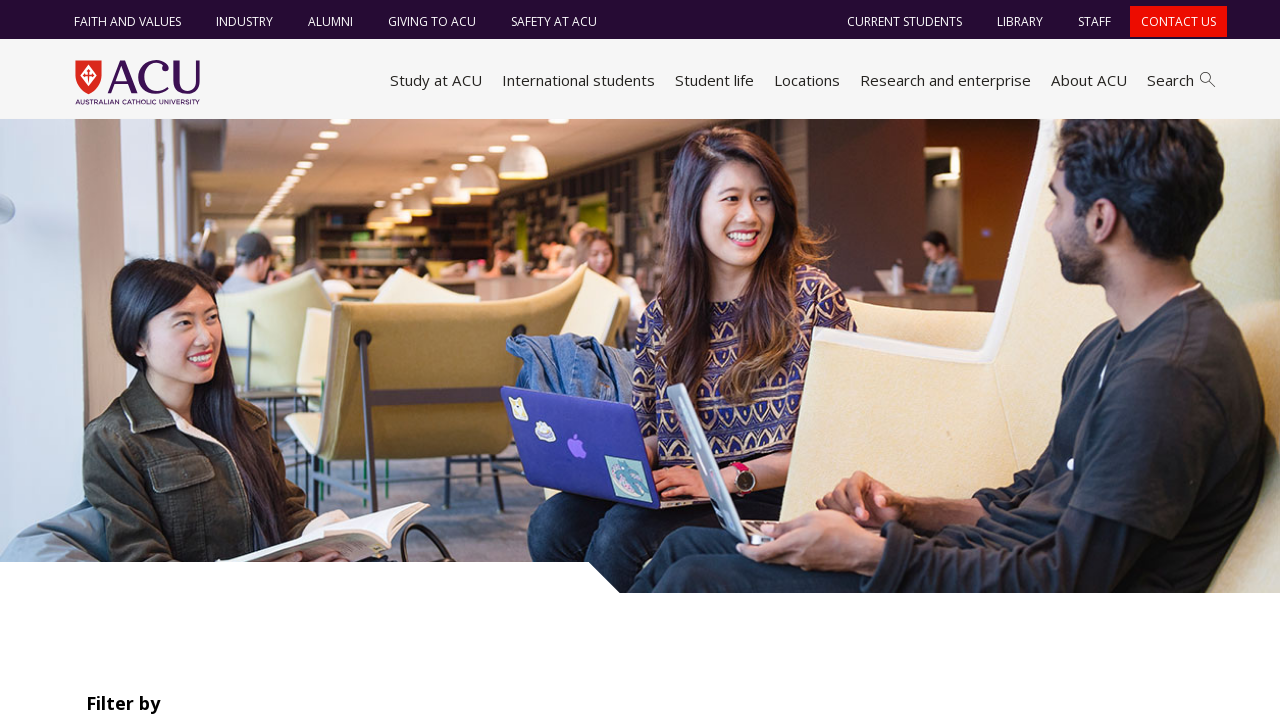

Clicked on Full-time filter checkbox at (102, 360) on label[for="Full-time"]
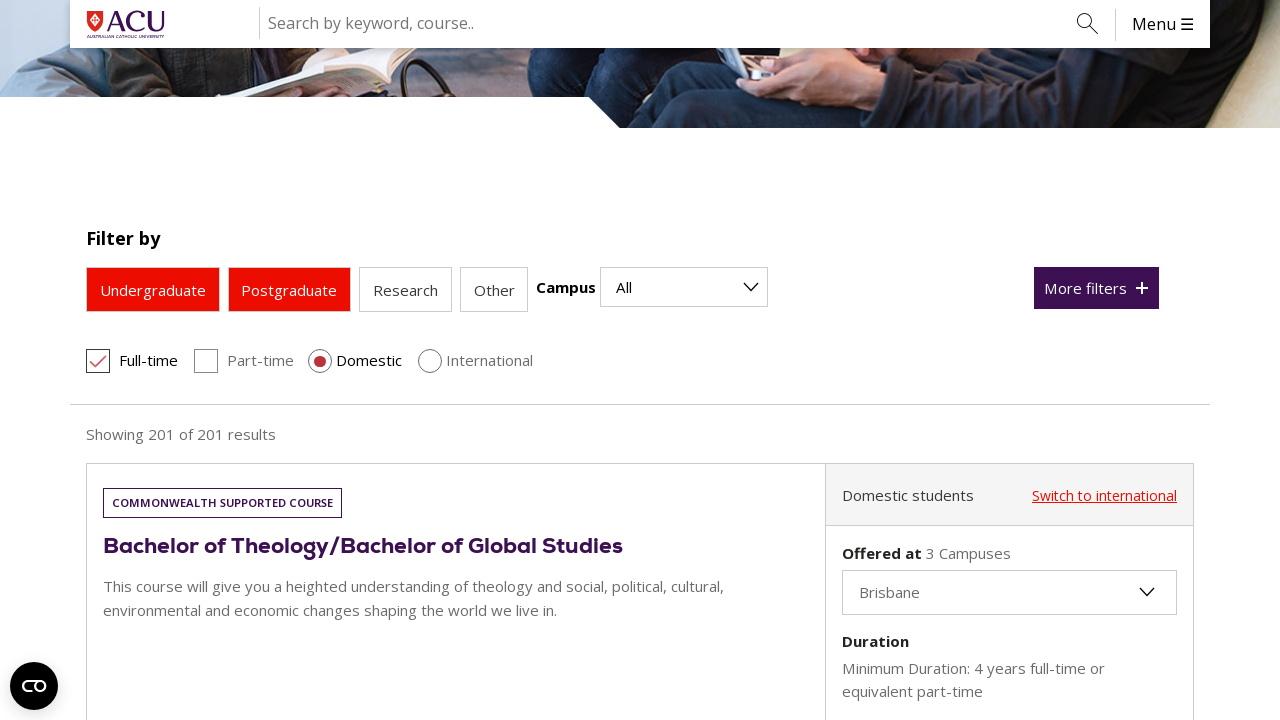

Clicked on International filter checkbox at (475, 360) on label[for="International"]
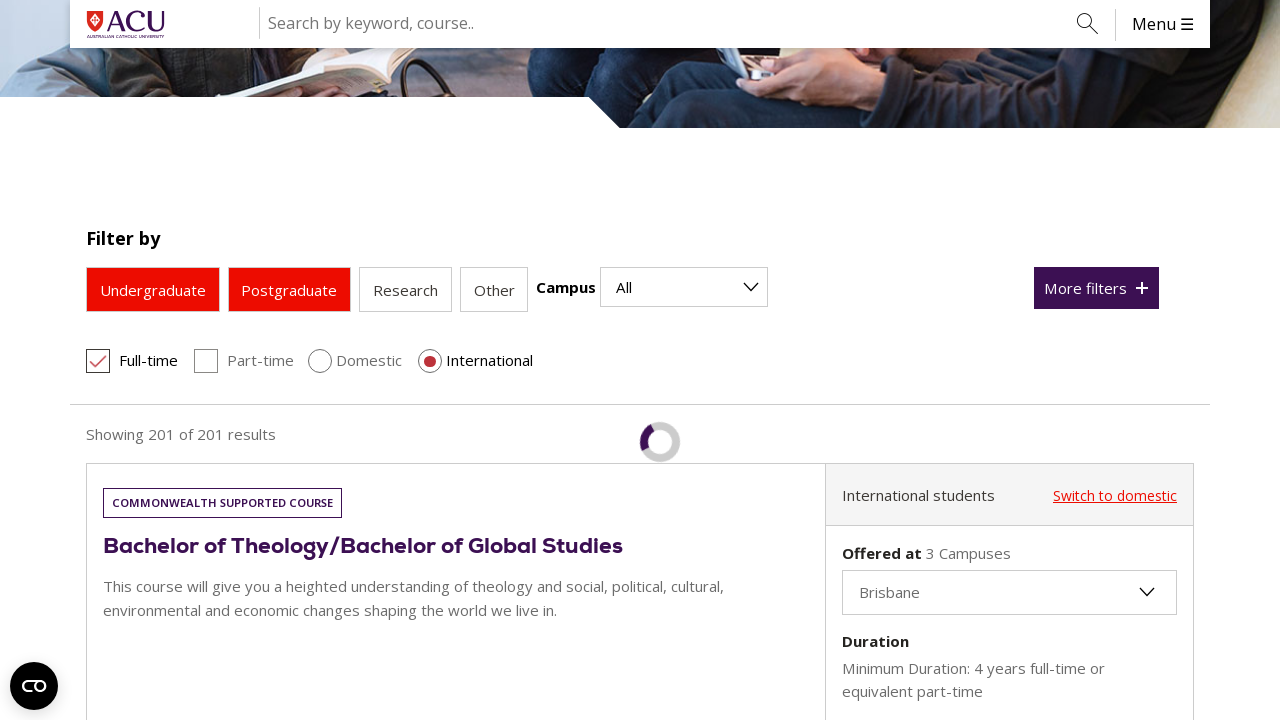

Course results are loading
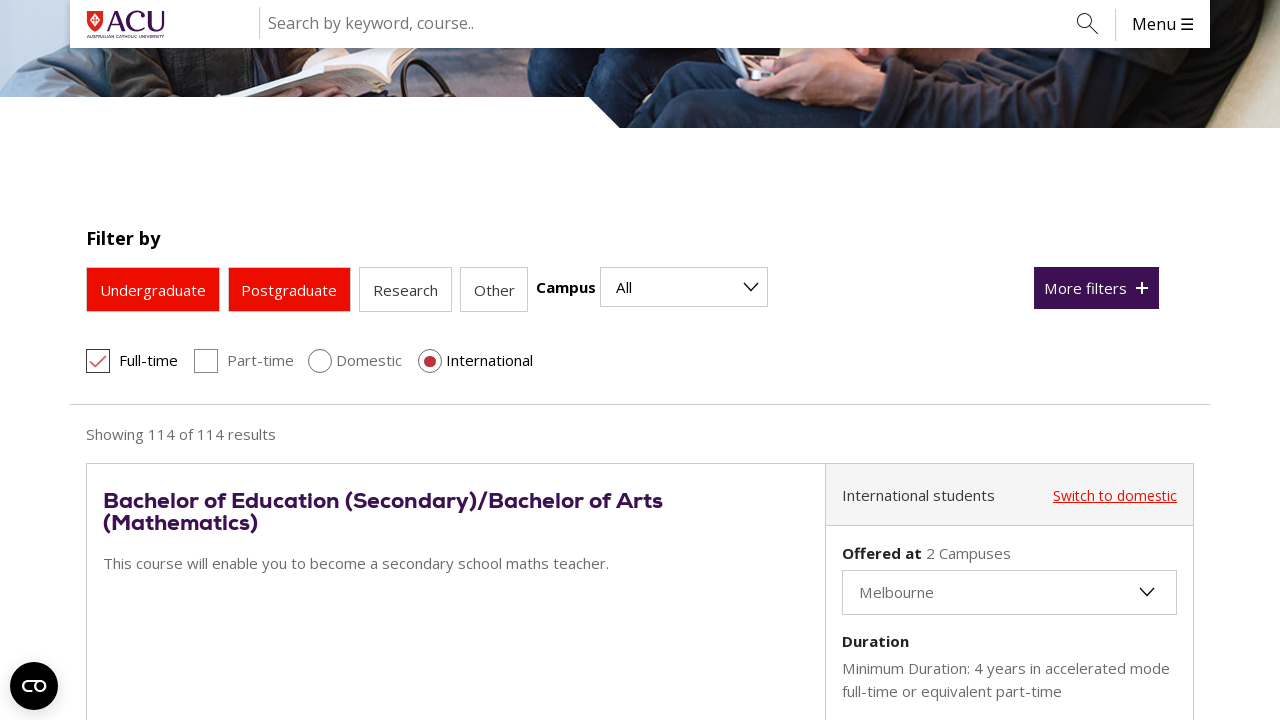

Course items are now displayed after applying filters
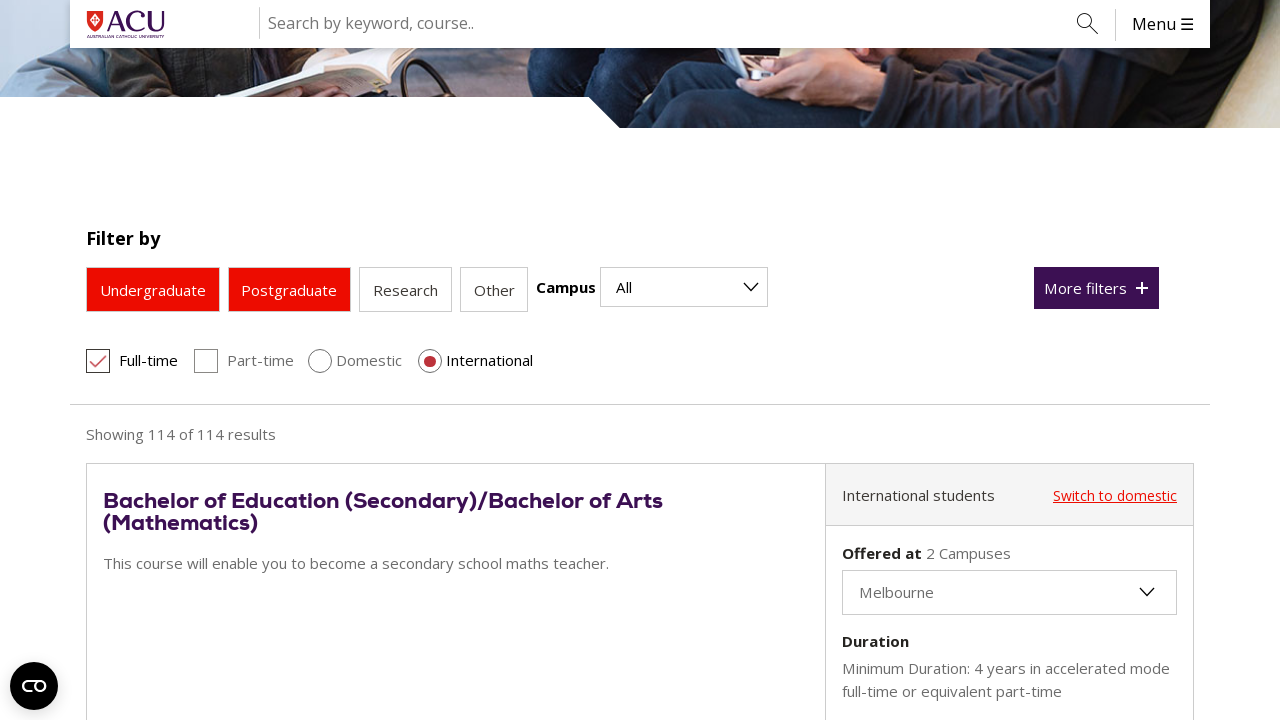

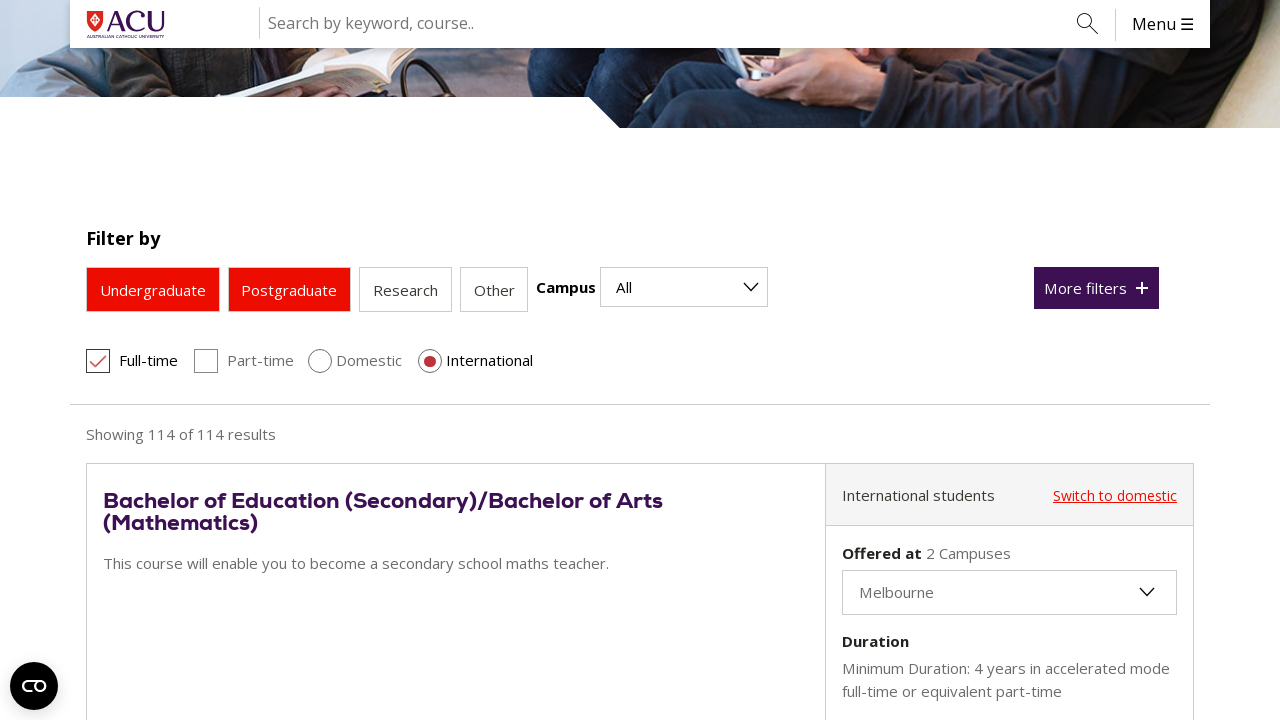